Tests the autocomplete functionality by typing a partial search term, using keyboard navigation to select from dropdown suggestions, and verifying the selected value

Starting URL: https://rahulshettyacademy.com/AutomationPractice/

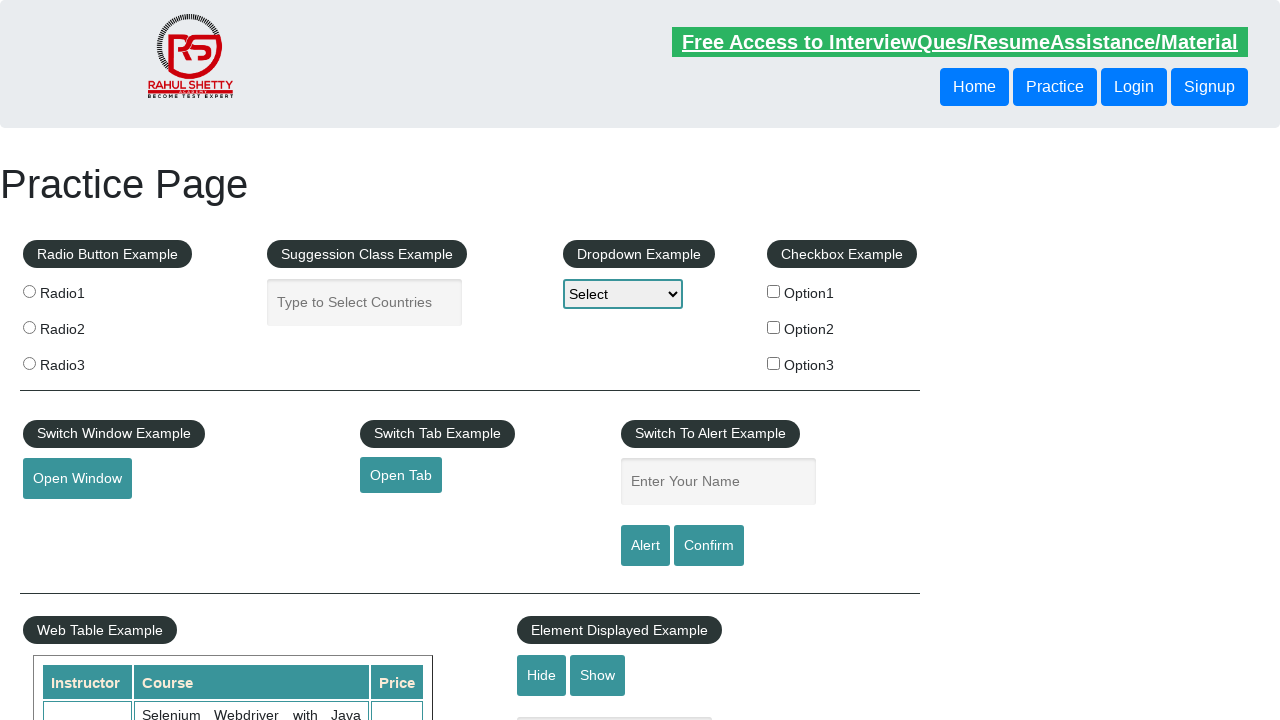

Filled autocomplete field with partial search term 'ind' on #autocomplete
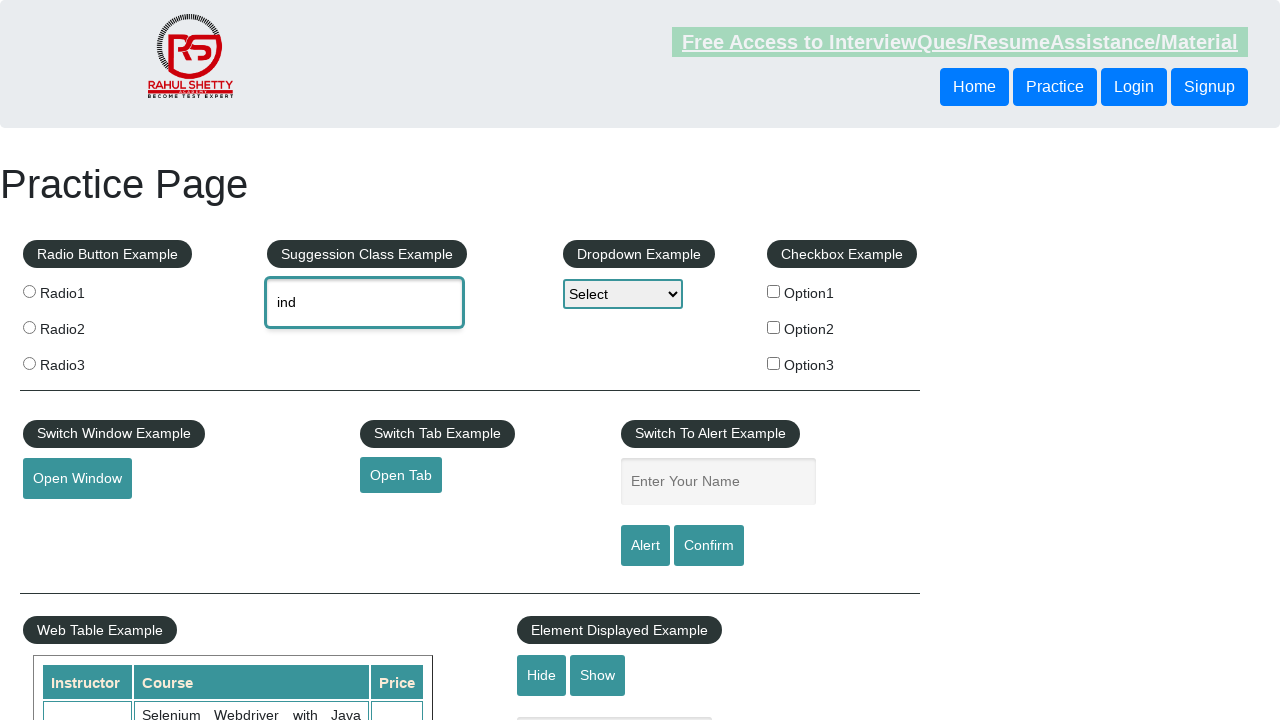

Waited for autocomplete suggestions to appear
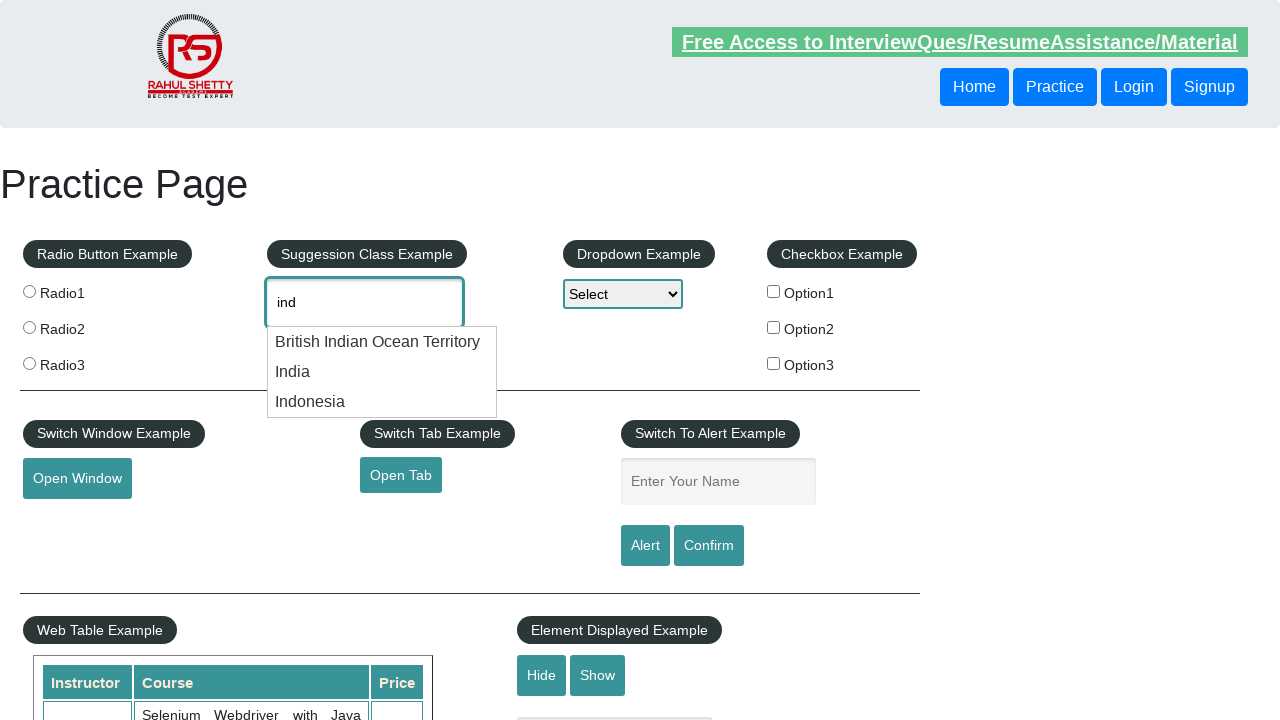

Pressed ArrowDown to navigate to first suggestion on #autocomplete
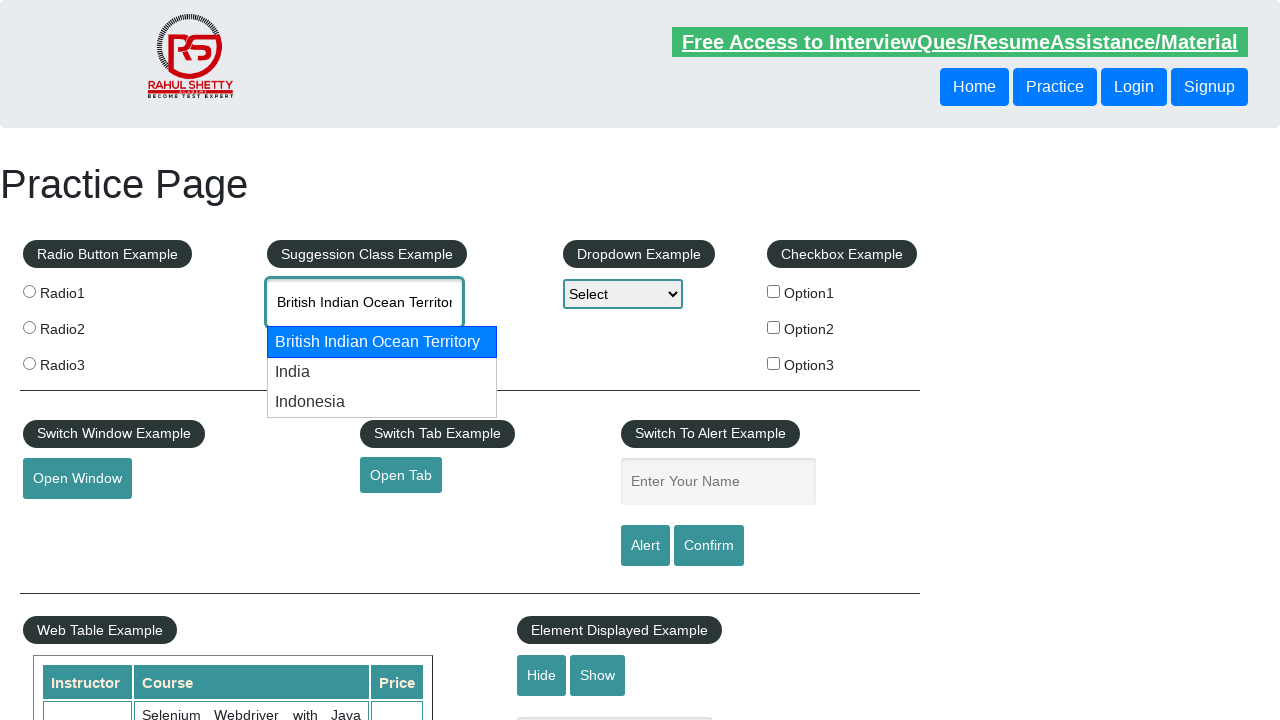

Pressed ArrowDown to navigate to second suggestion on #autocomplete
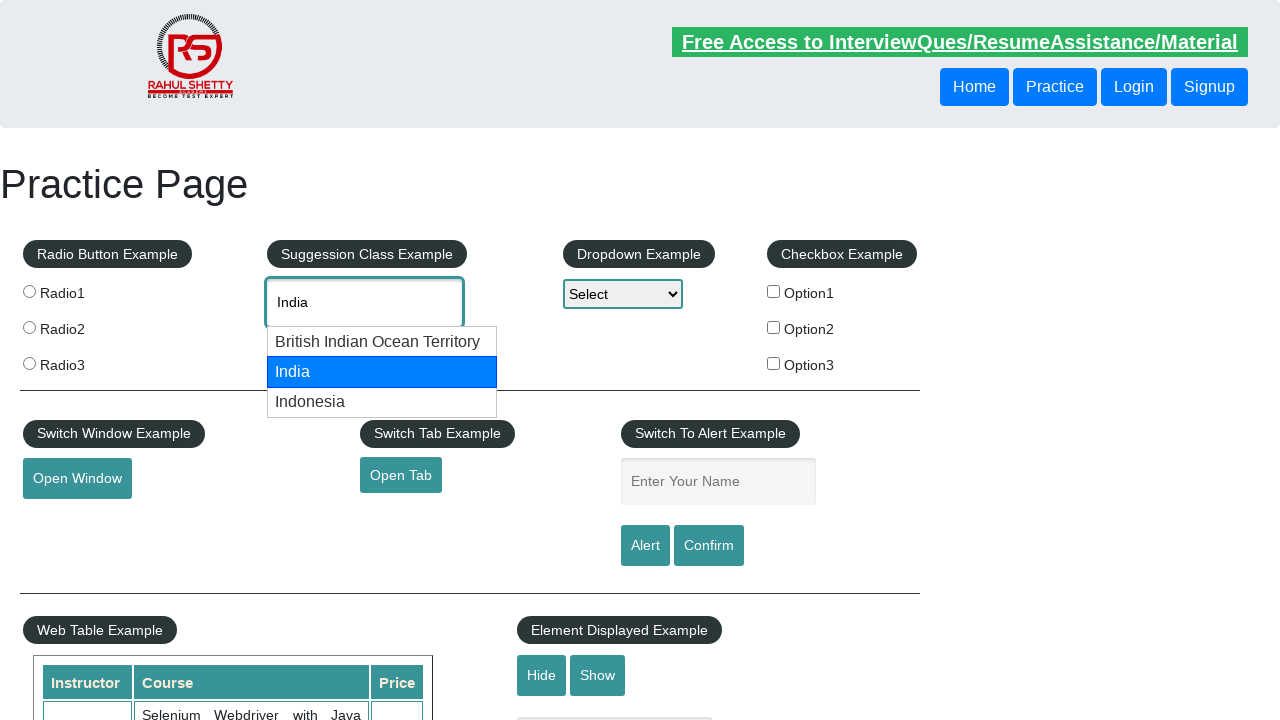

Pressed Enter to select the highlighted suggestion on #autocomplete
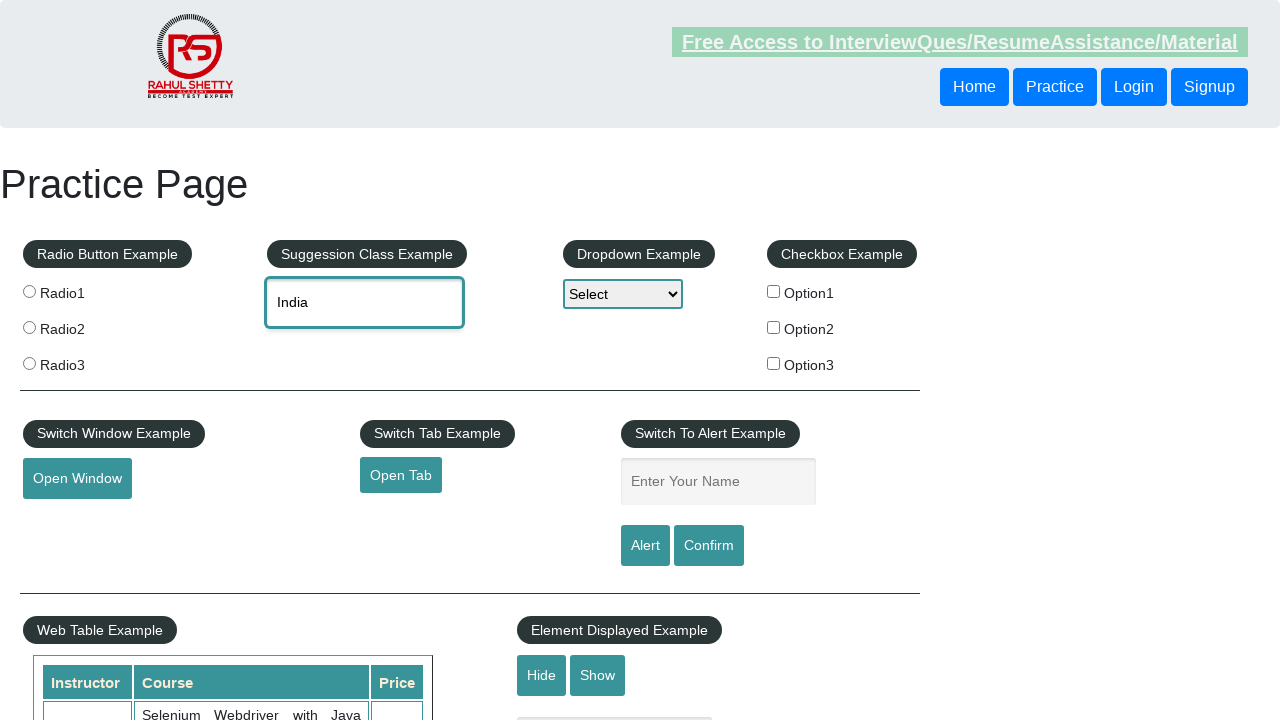

Retrieved selected autocomplete value: None
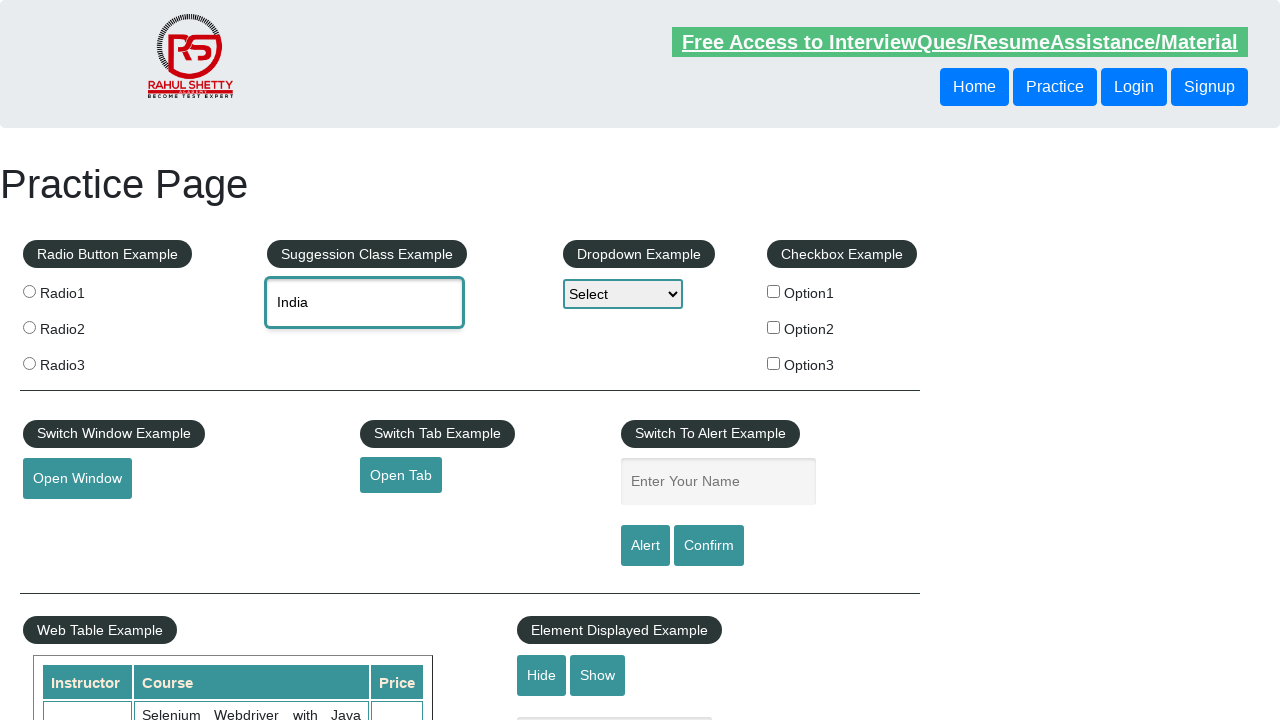

Printed selected value: None
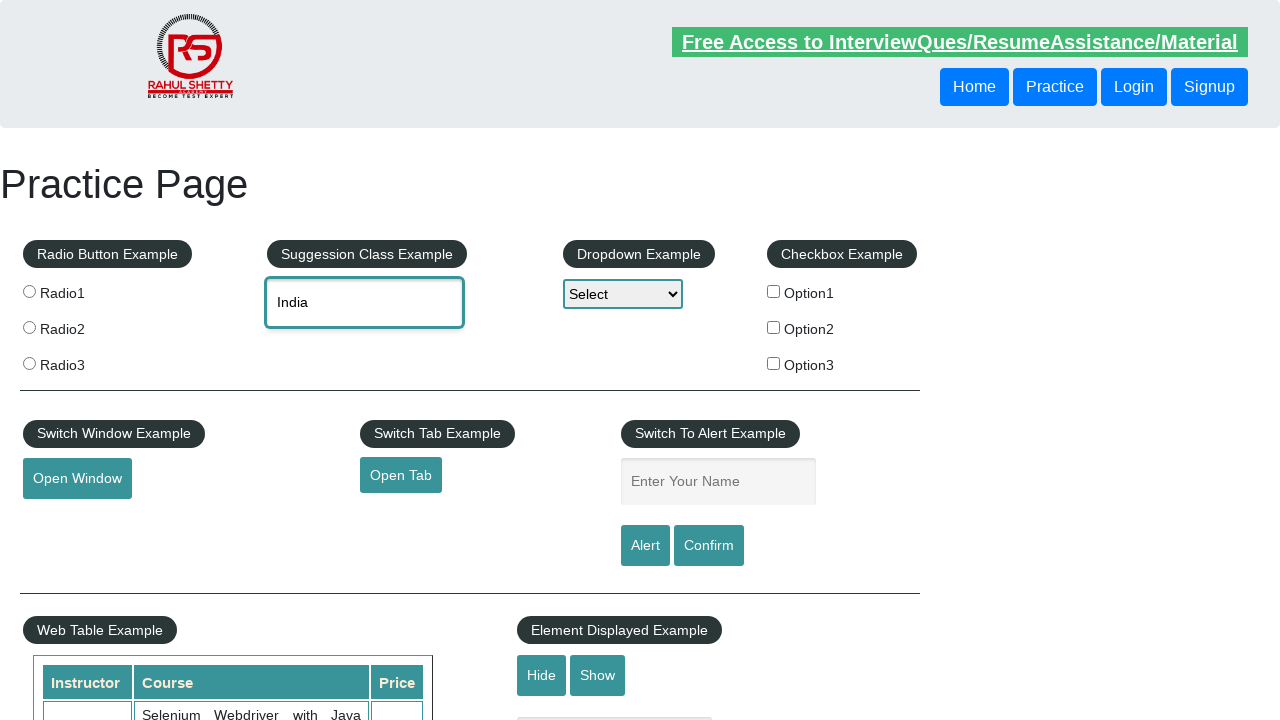

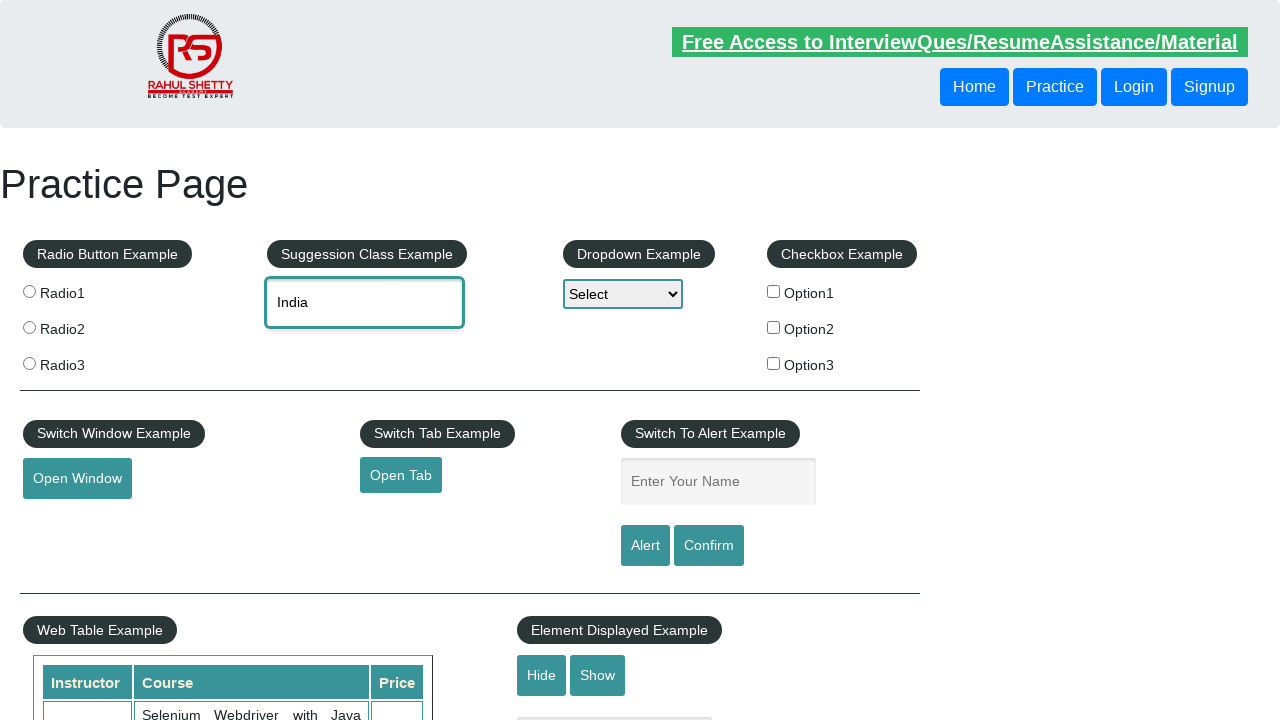